Tests JavaScript alert prompt functionality by triggering a prompt dialog, entering text, accepting it, and verifying the result

Starting URL: https://the-internet.herokuapp.com/javascript_alerts

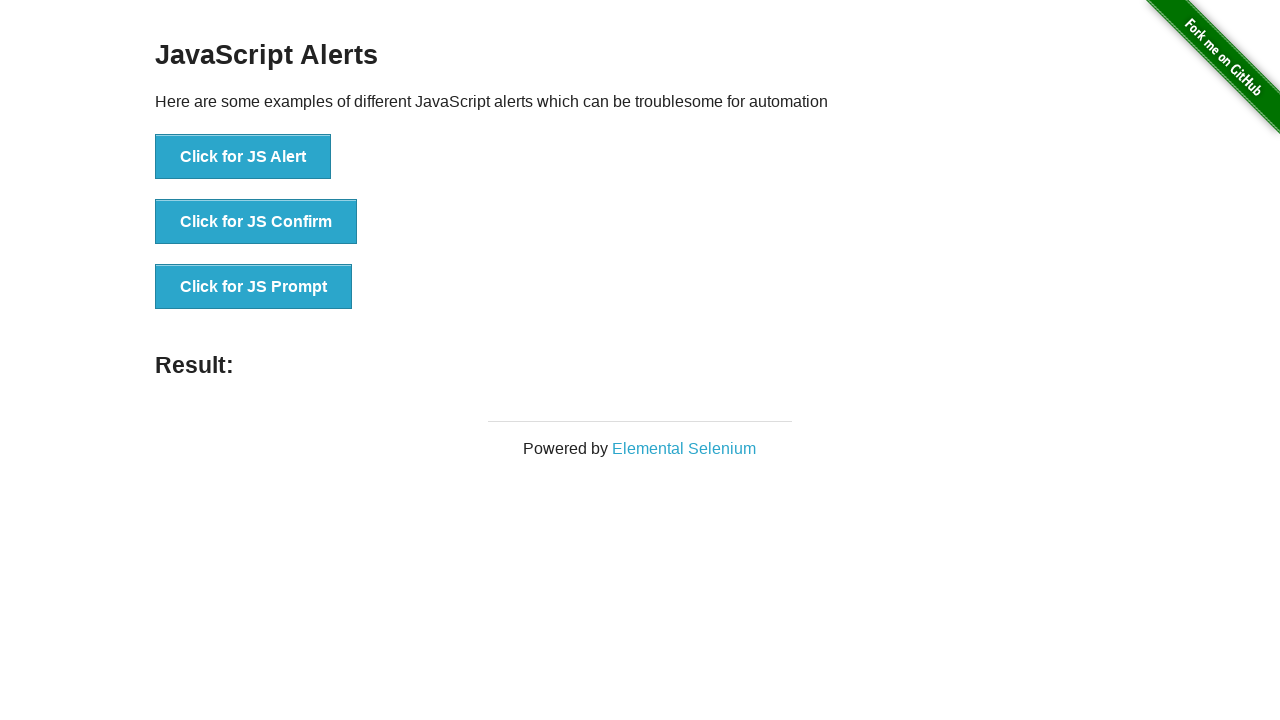

Clicked 'Click for JS Prompt' button to trigger prompt dialog at (254, 287) on xpath=//button[normalize-space()='Click for JS Prompt']
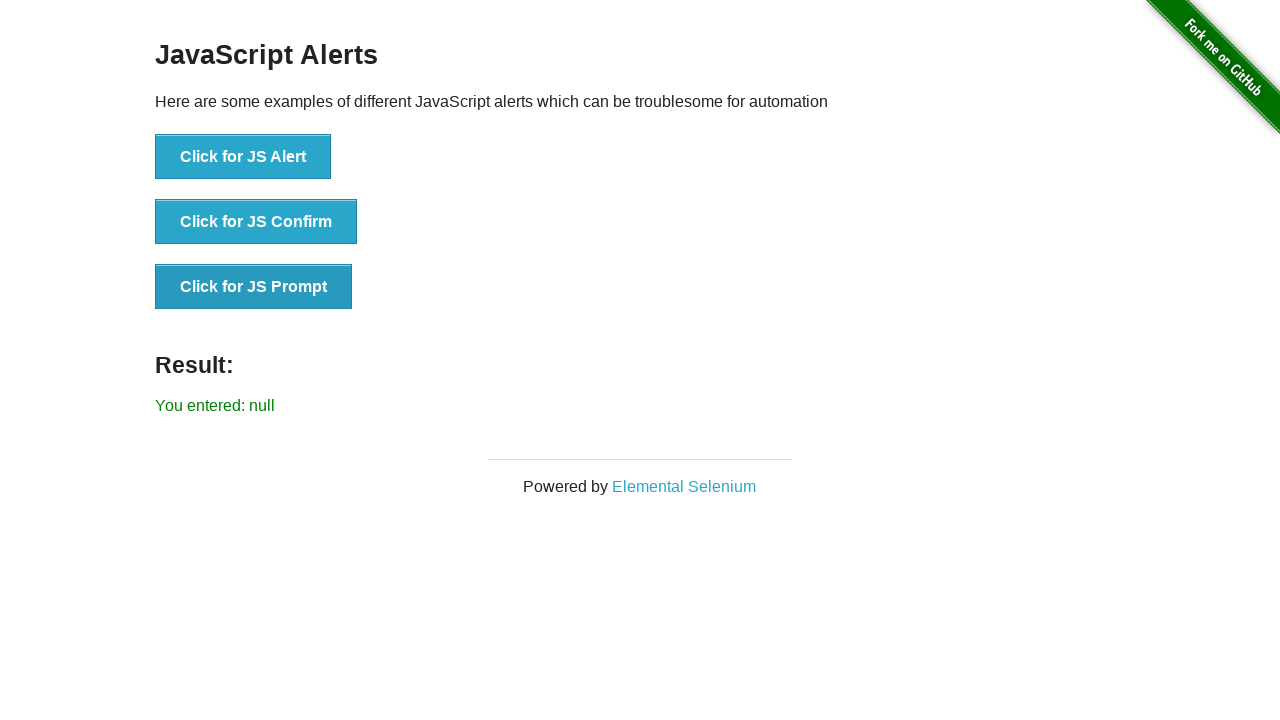

Set up dialog handler to accept prompt with 'welcome' text
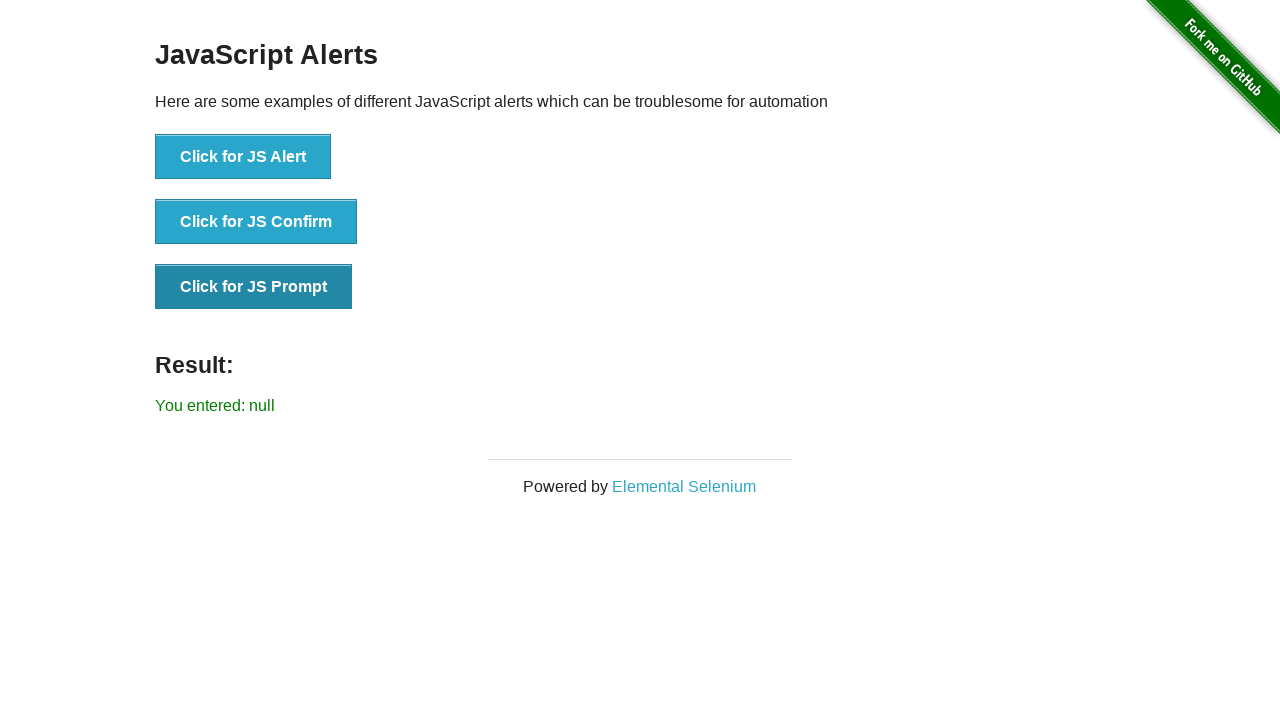

Clicked 'Click for JS Prompt' button again to trigger and handle the prompt at (254, 287) on xpath=//button[normalize-space()='Click for JS Prompt']
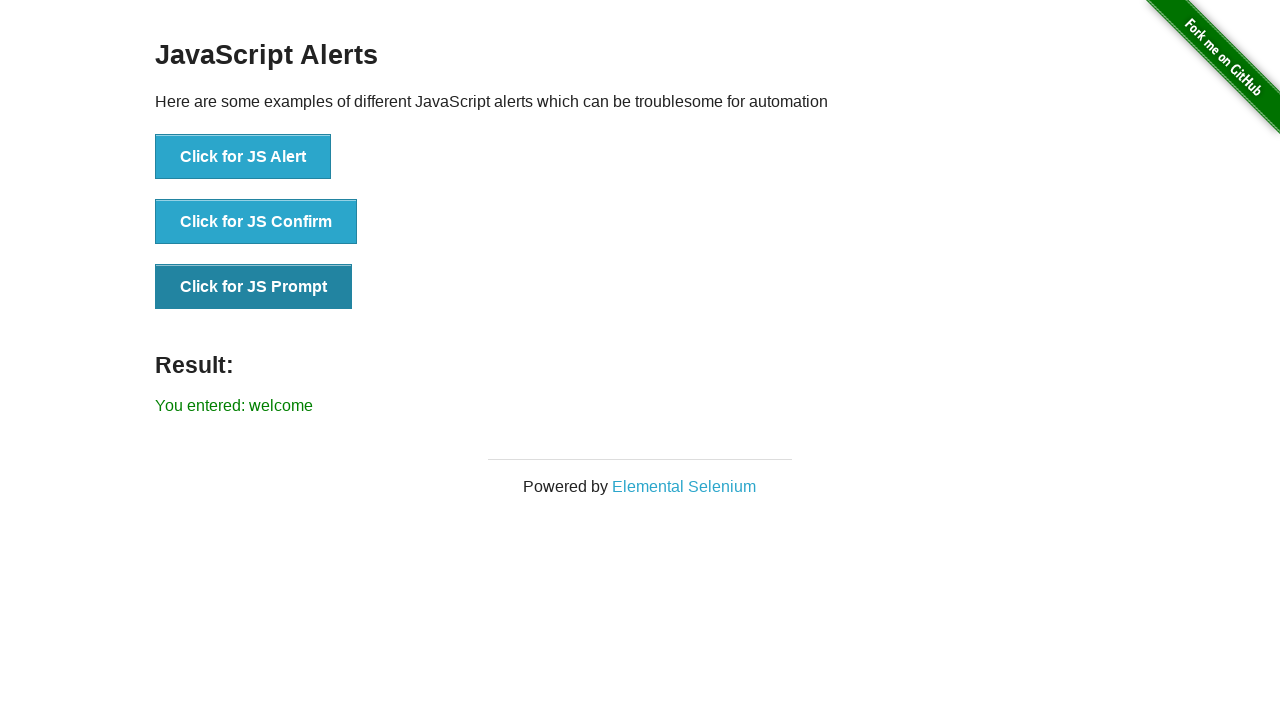

Retrieved result text from result element
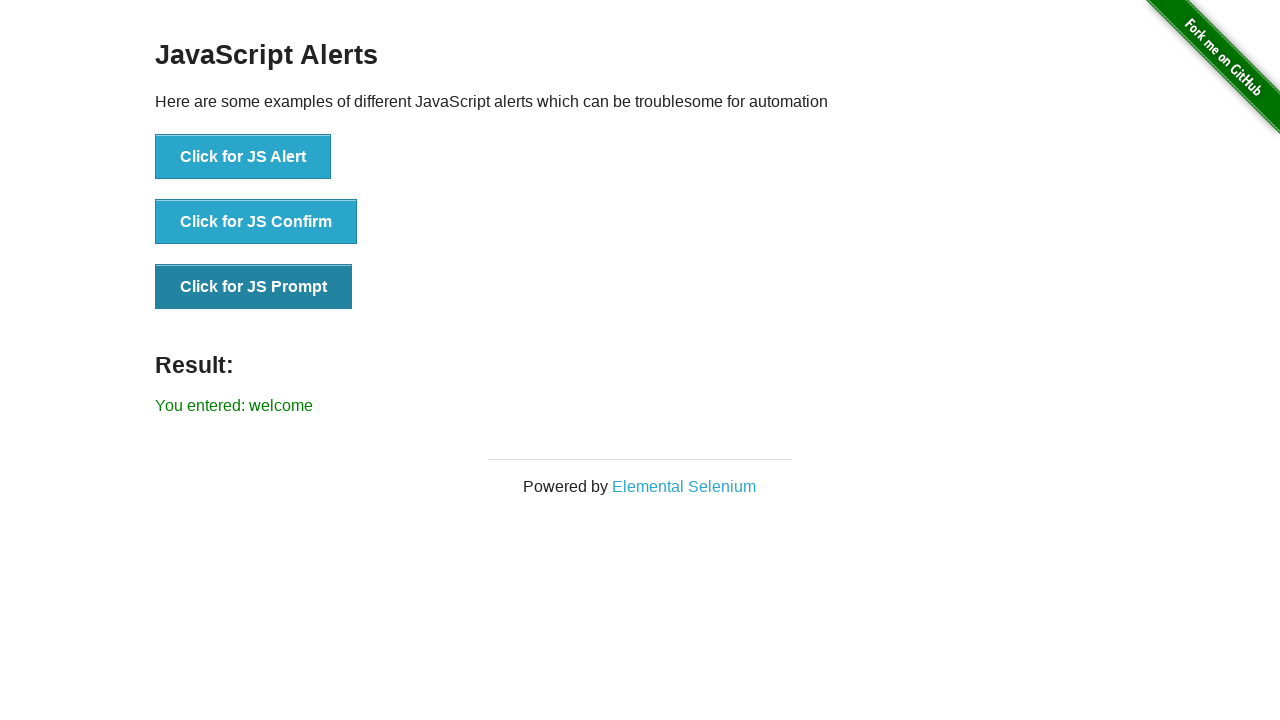

Verified result text matches expected 'You entered: welcome'
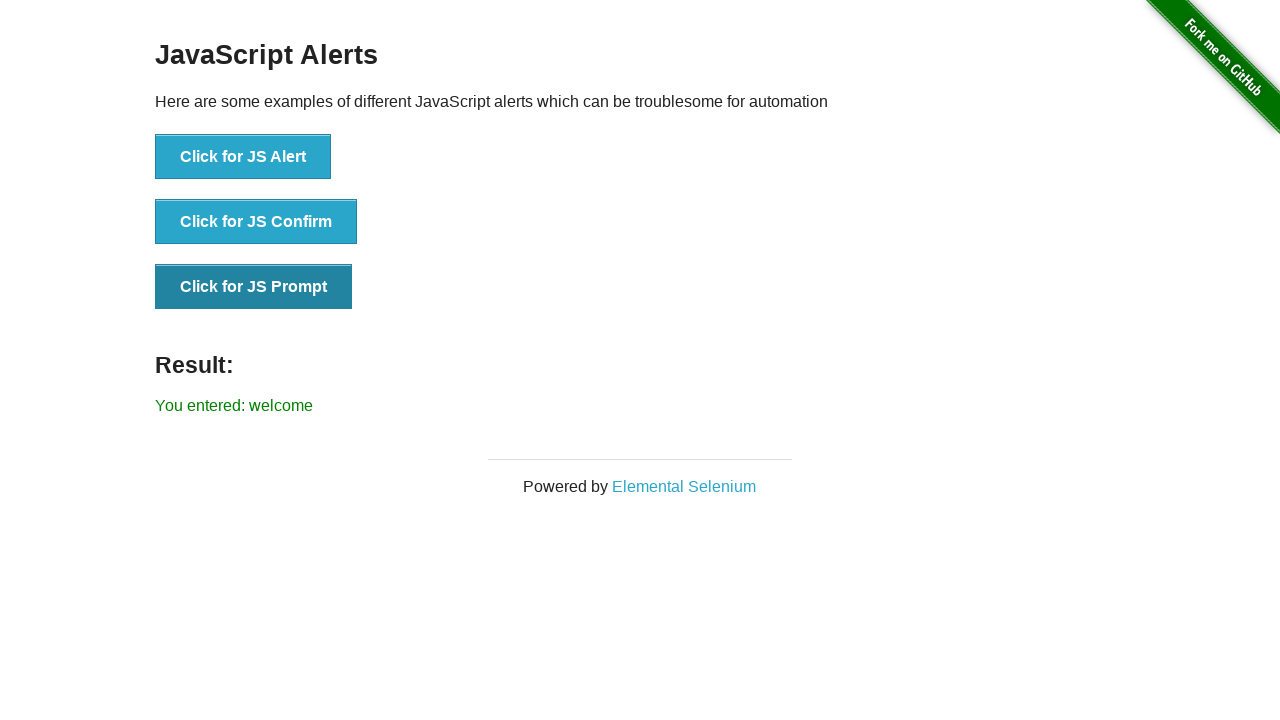

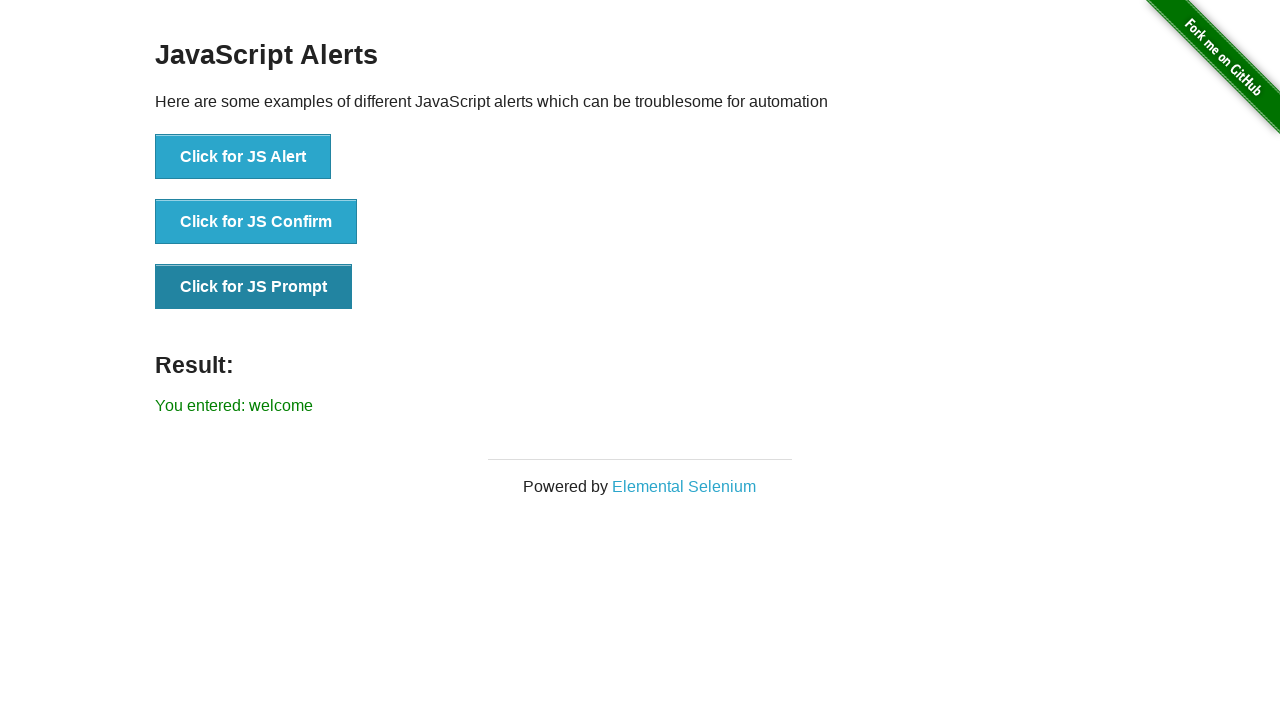